Tests form validation by submitting an empty language form and verifying the error message appears

Starting URL: https://www.99-bottles-of-beer.net/submitnewlanguage.html

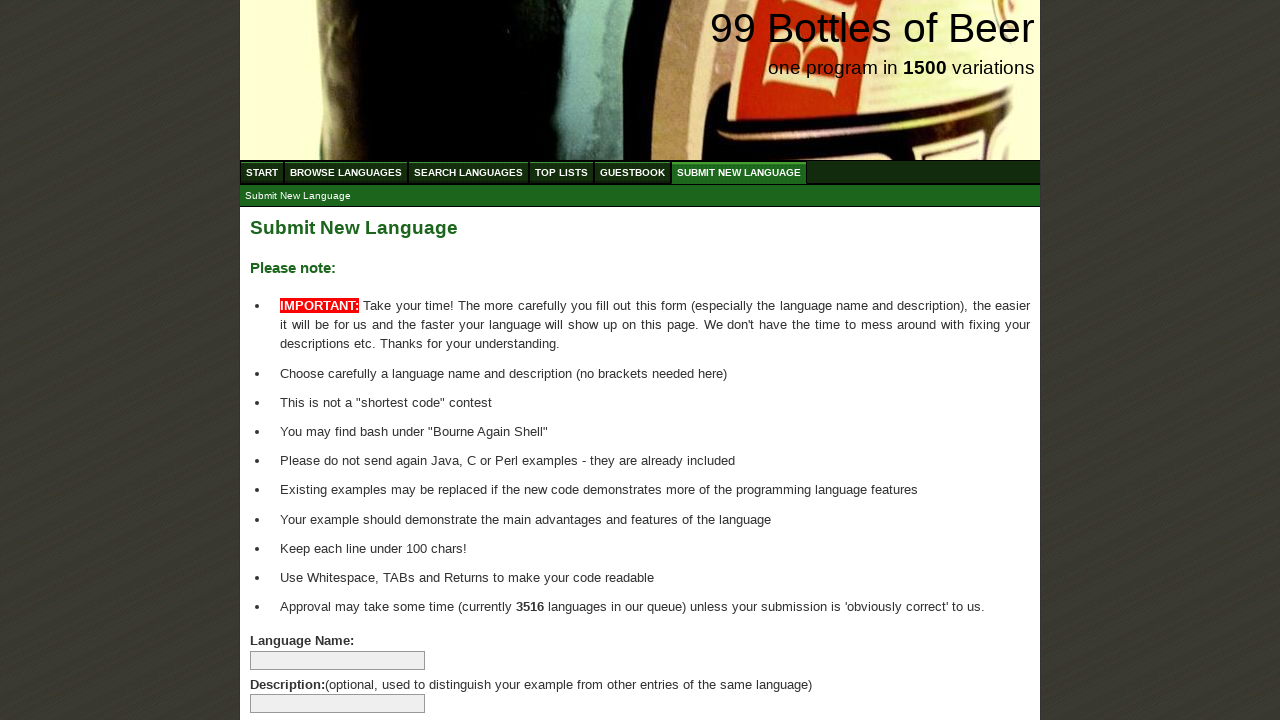

Navigated to submit new language form page
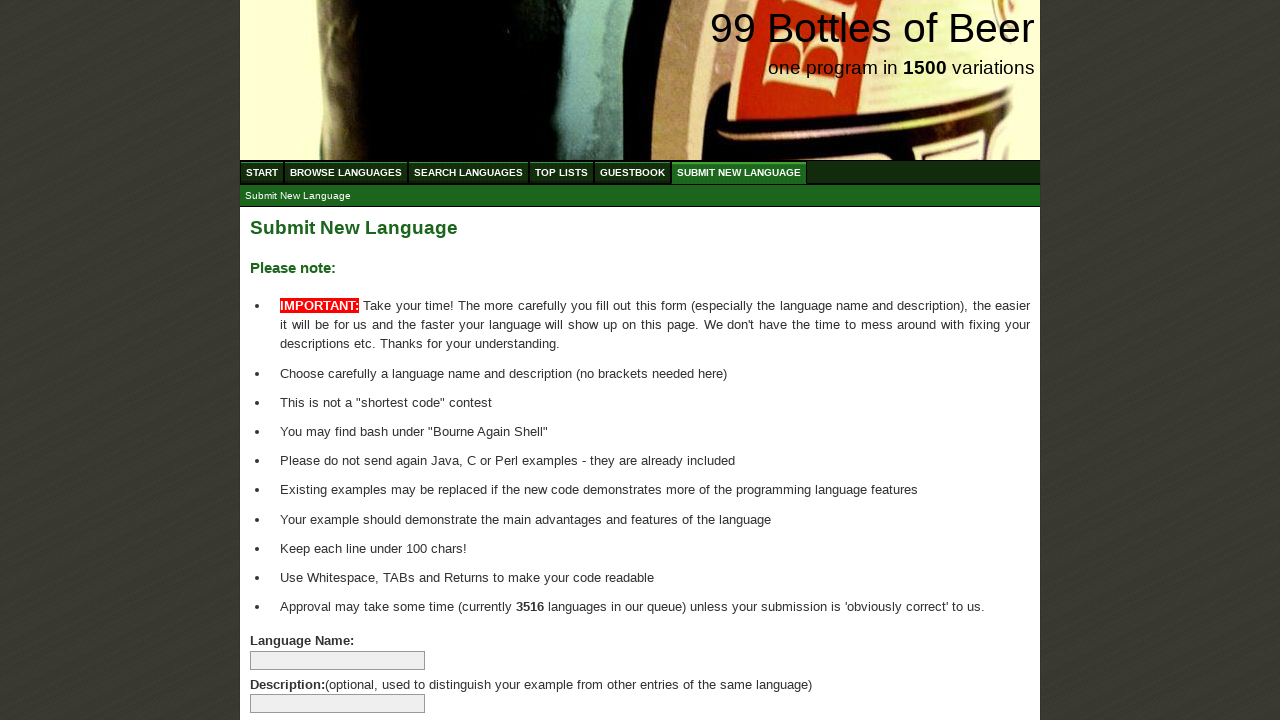

Clicked submit button without filling any form fields at (294, 665) on input[name='submitlanguage']
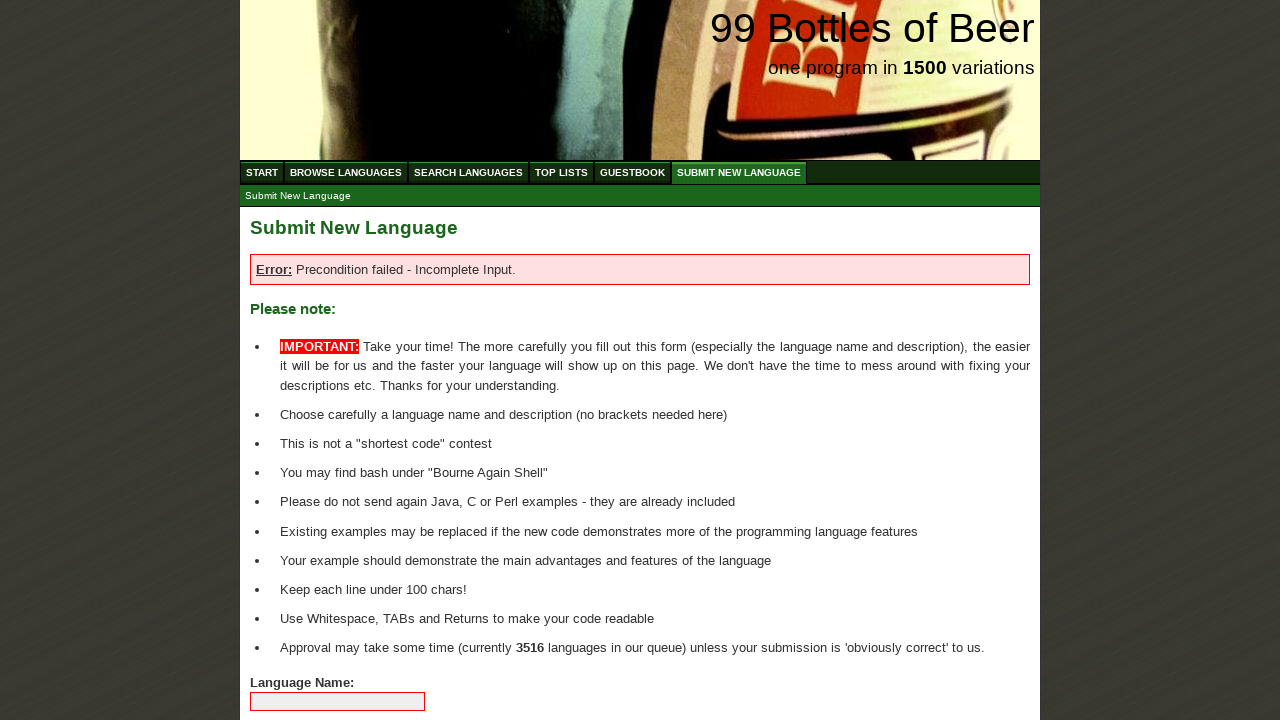

Error message 'Precondition failed - Incomplete Input.' appeared
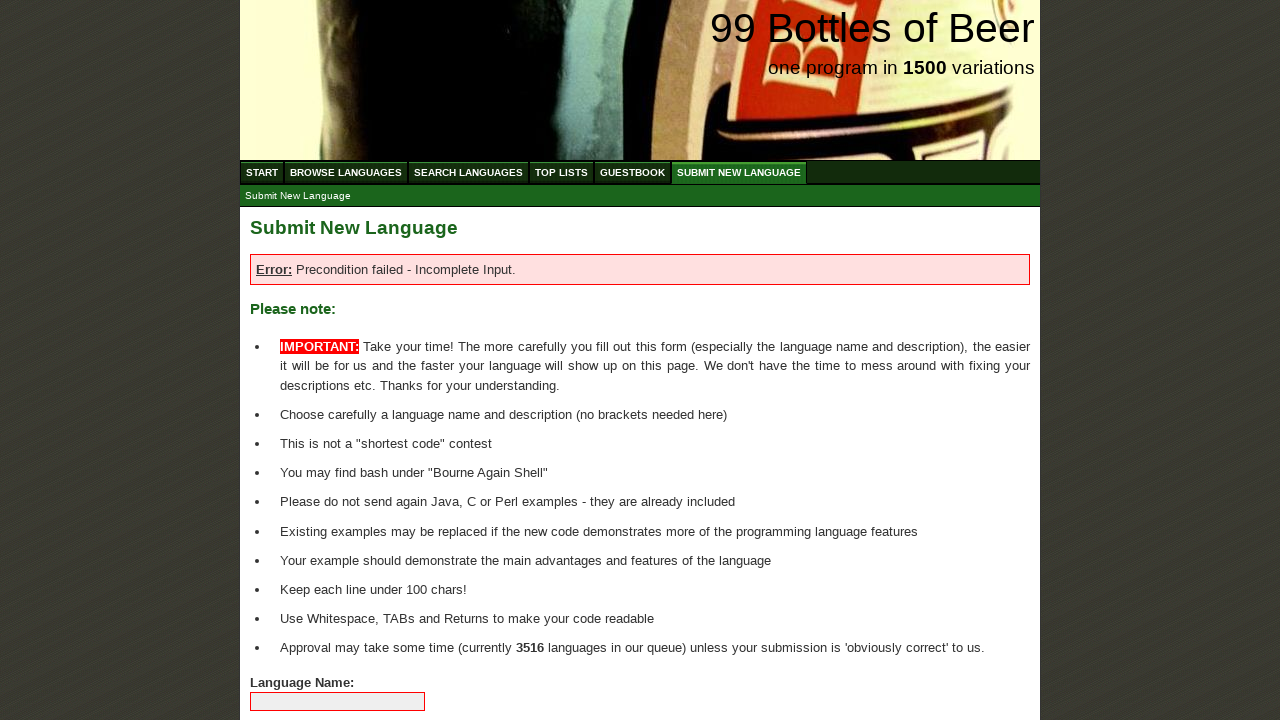

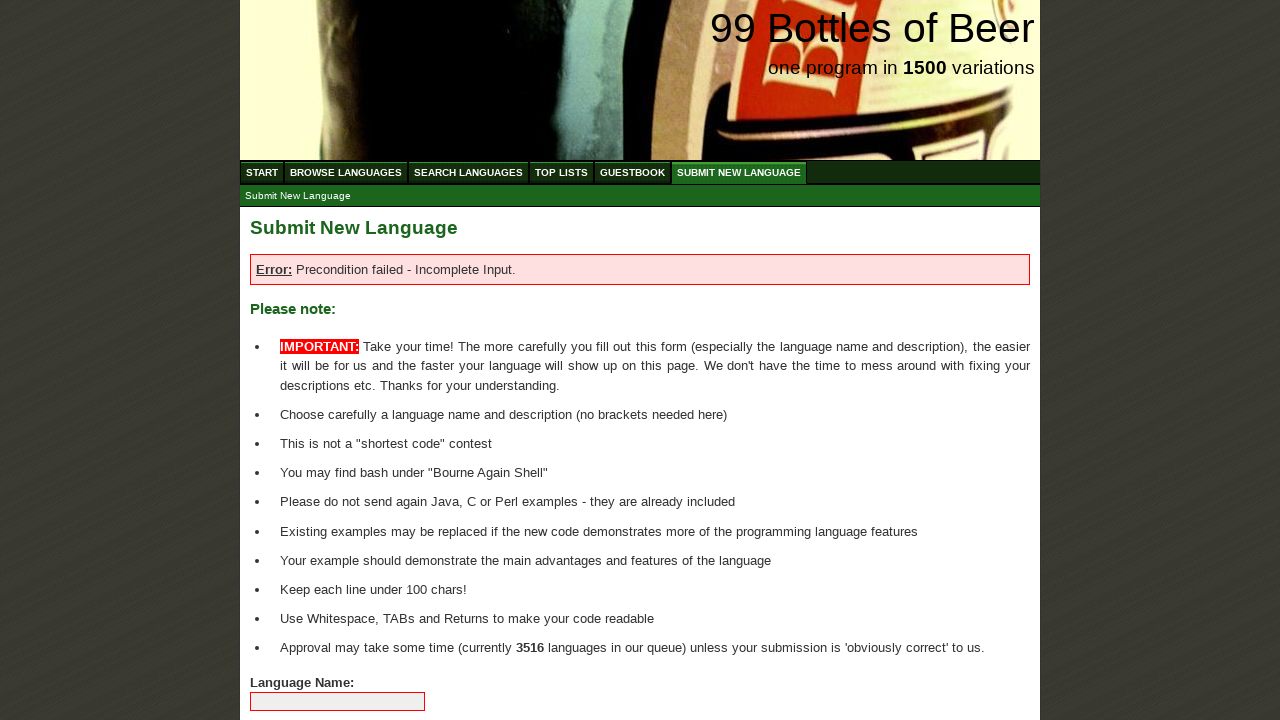